Tests keyboard interaction on a registration form by entering a full name in the first name field and then using backspace keys to remove part of it (removing "Tiwari" from "Manish Kumar Tiwari")

Starting URL: https://grotechminds.com/registration/

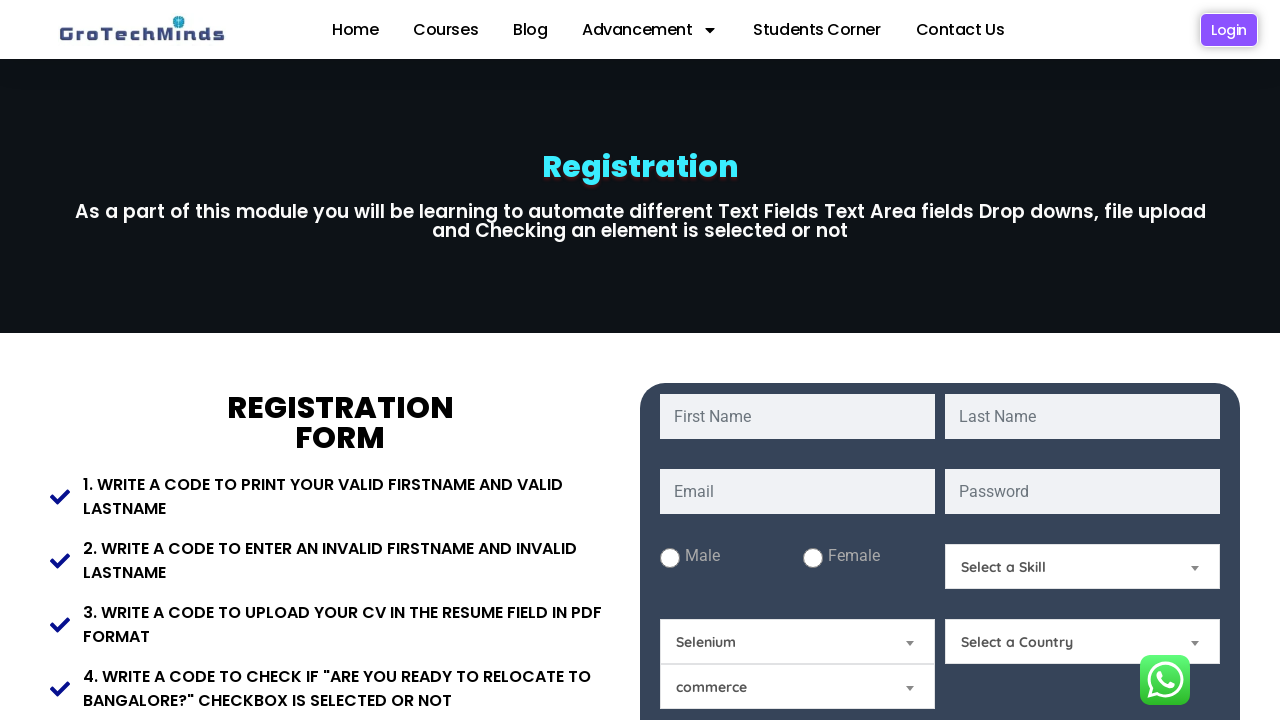

Filled first name field with 'Manish Kumar Tiwari' on input#fname
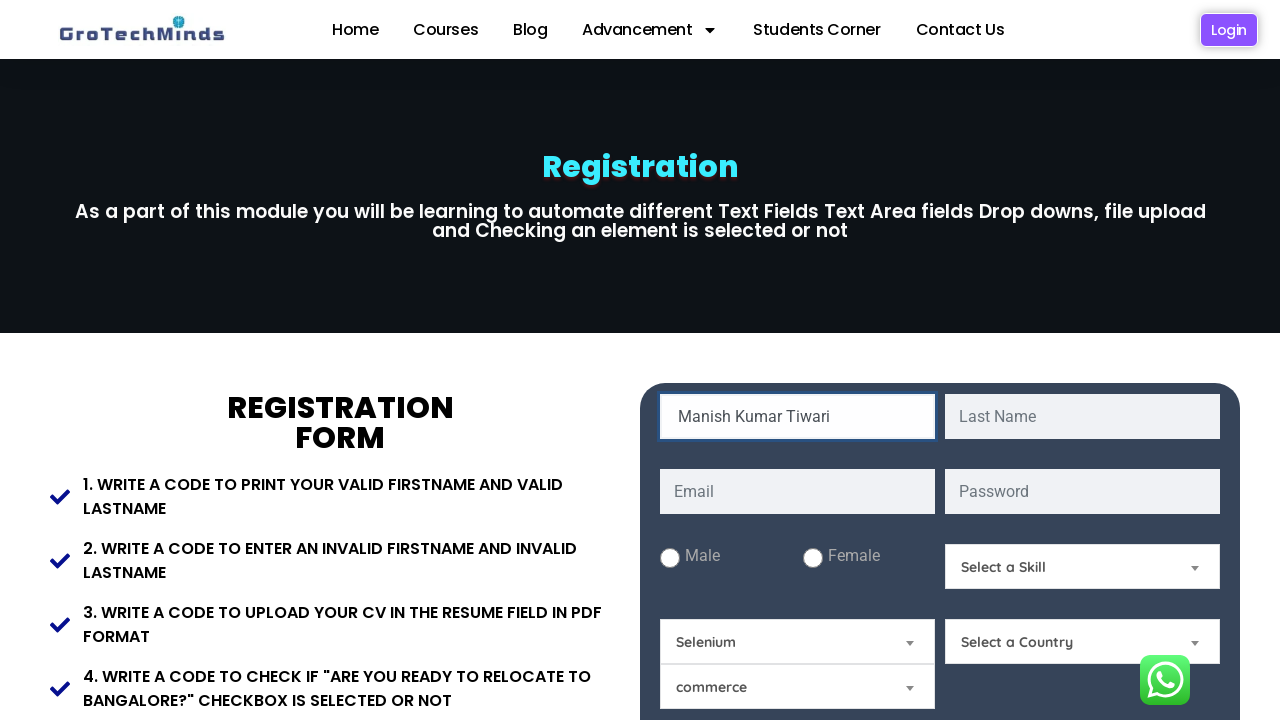

Waited 1 second to see the entered text
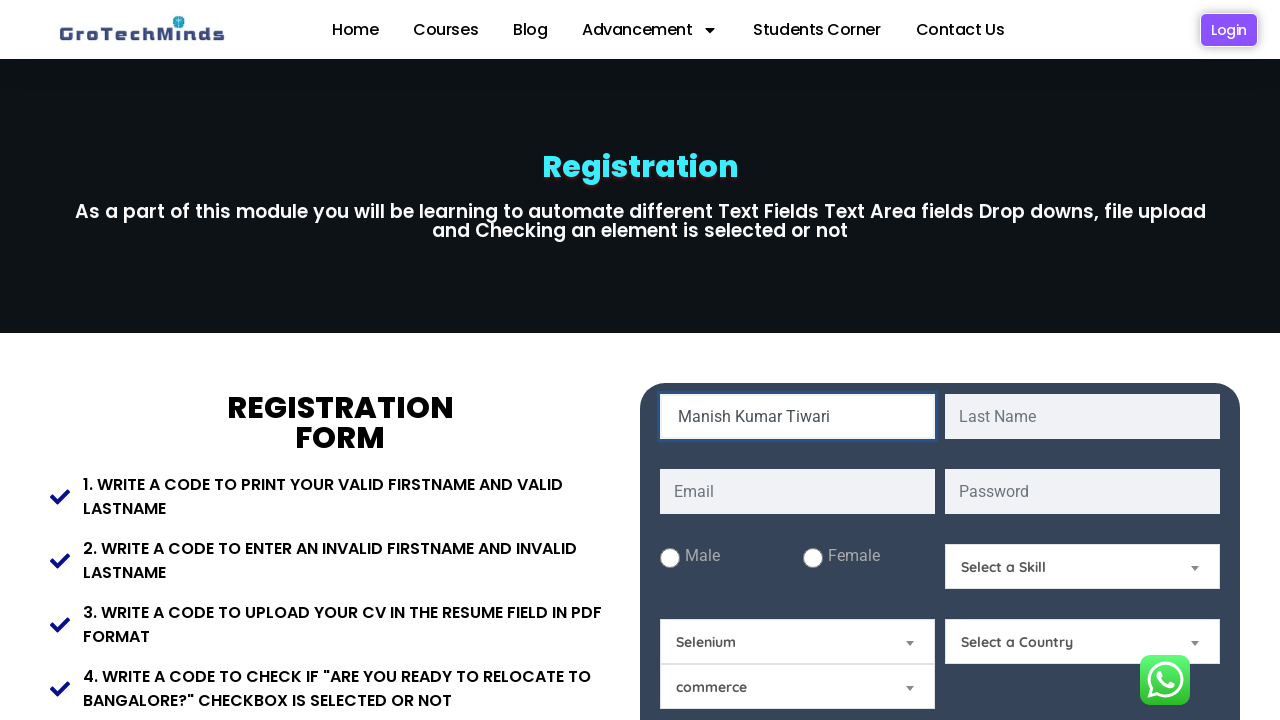

Pressed Backspace (1st keystroke to remove 'i') on input#fname
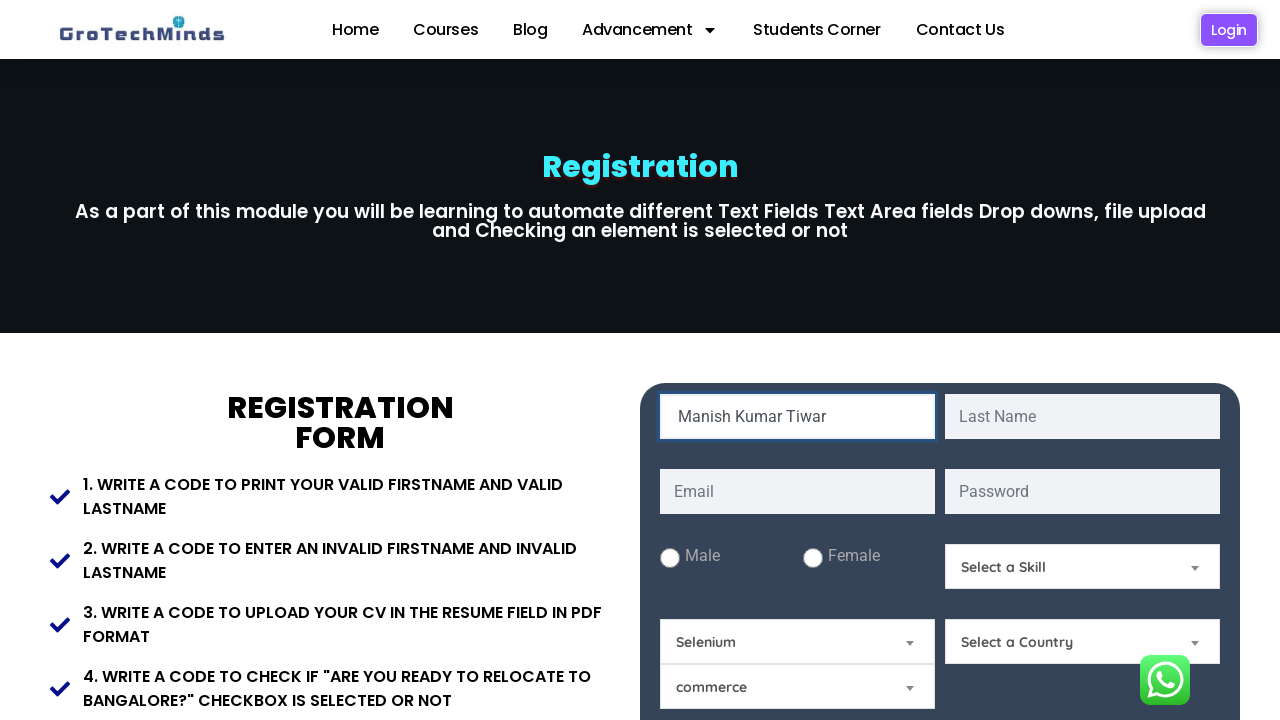

Pressed Backspace (2nd keystroke to remove 'w') on input#fname
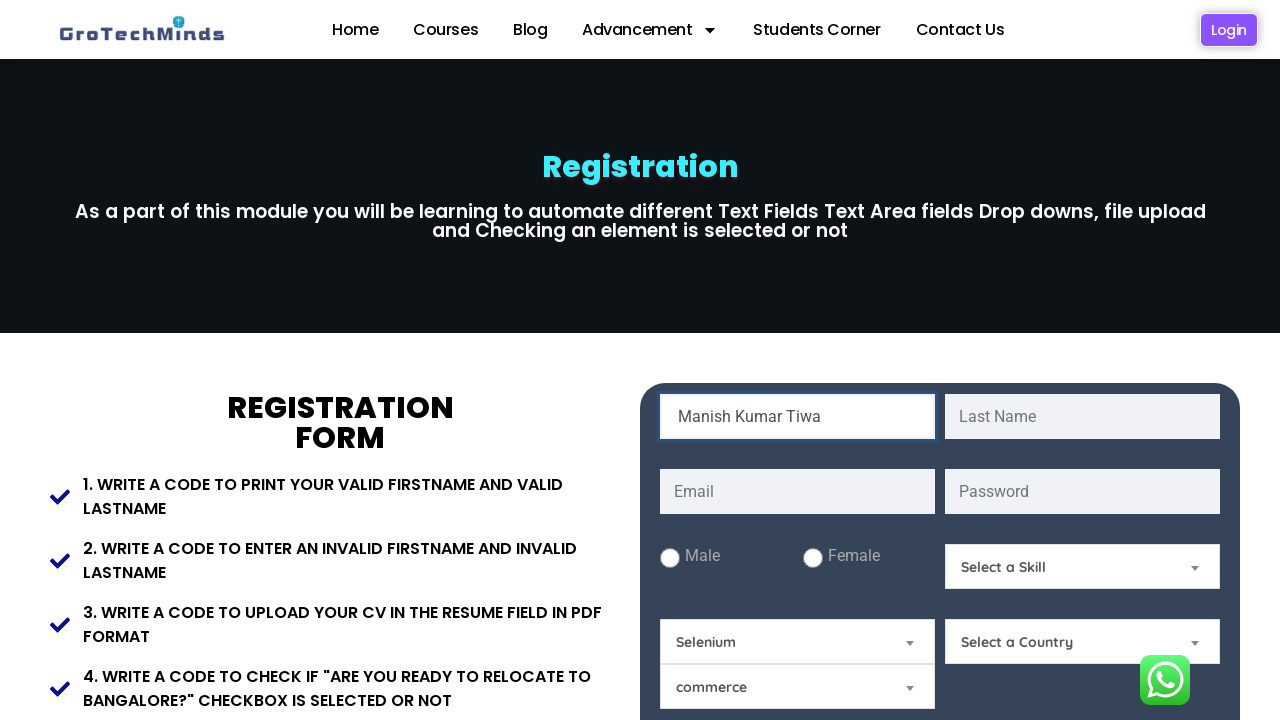

Pressed Backspace (3rd keystroke to remove 'a') on input#fname
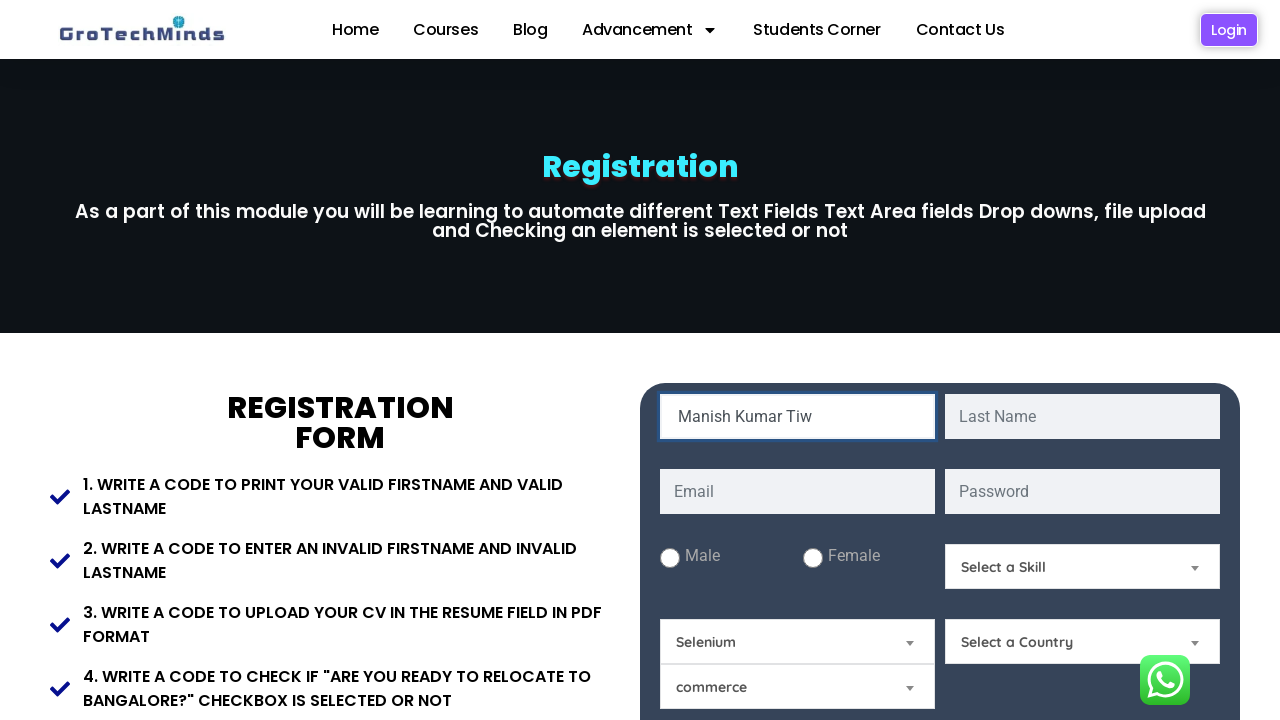

Pressed Backspace (4th keystroke to remove 'r') on input#fname
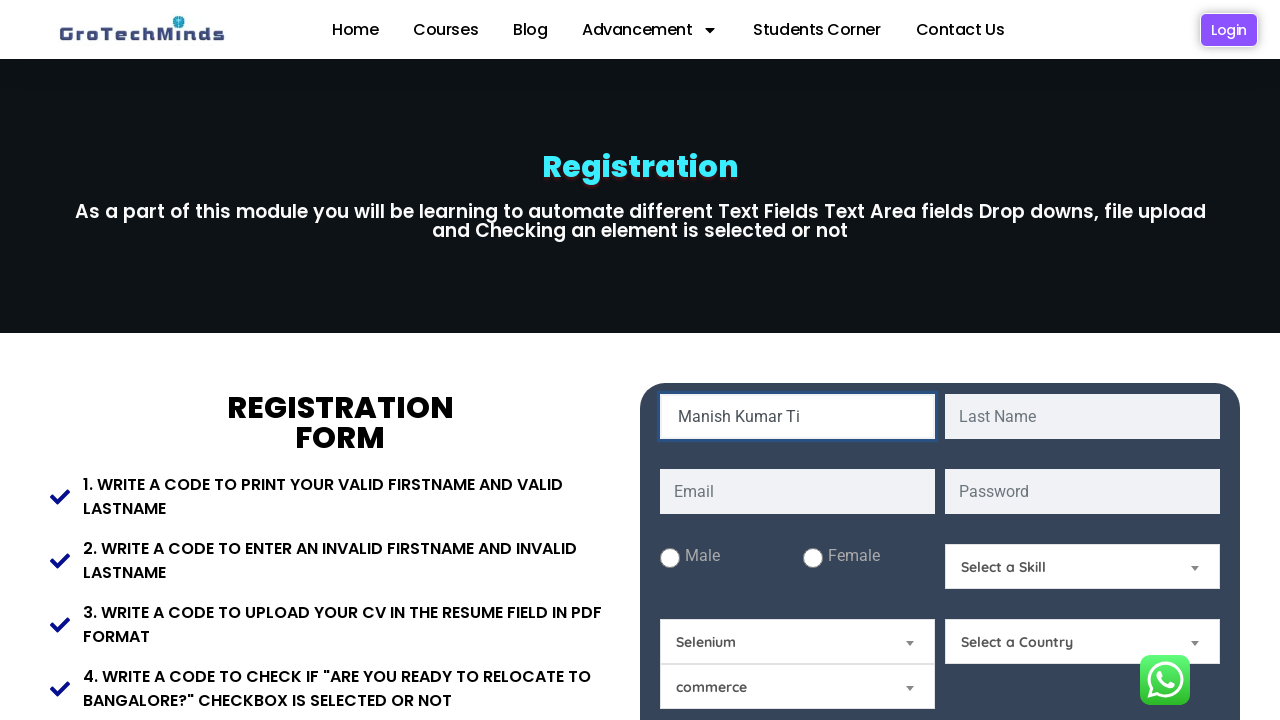

Pressed Backspace (5th keystroke to remove 'i') on input#fname
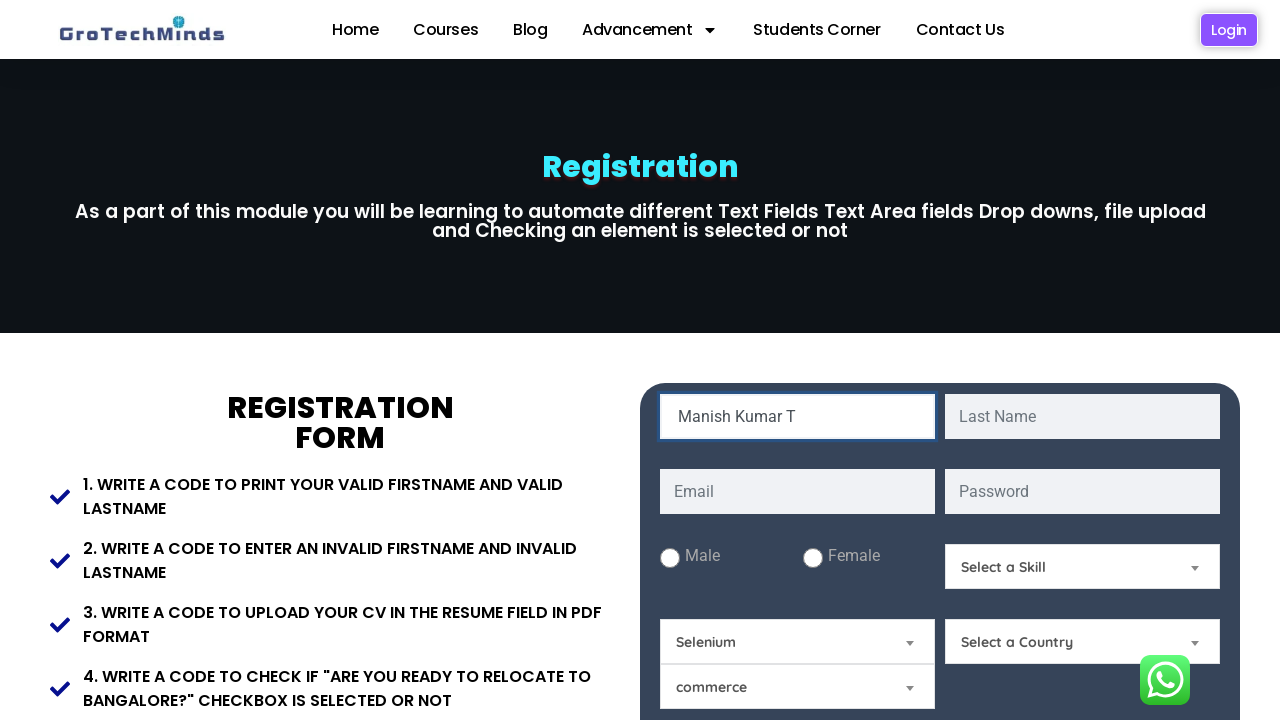

Pressed Backspace (6th keystroke to remove 'T') on input#fname
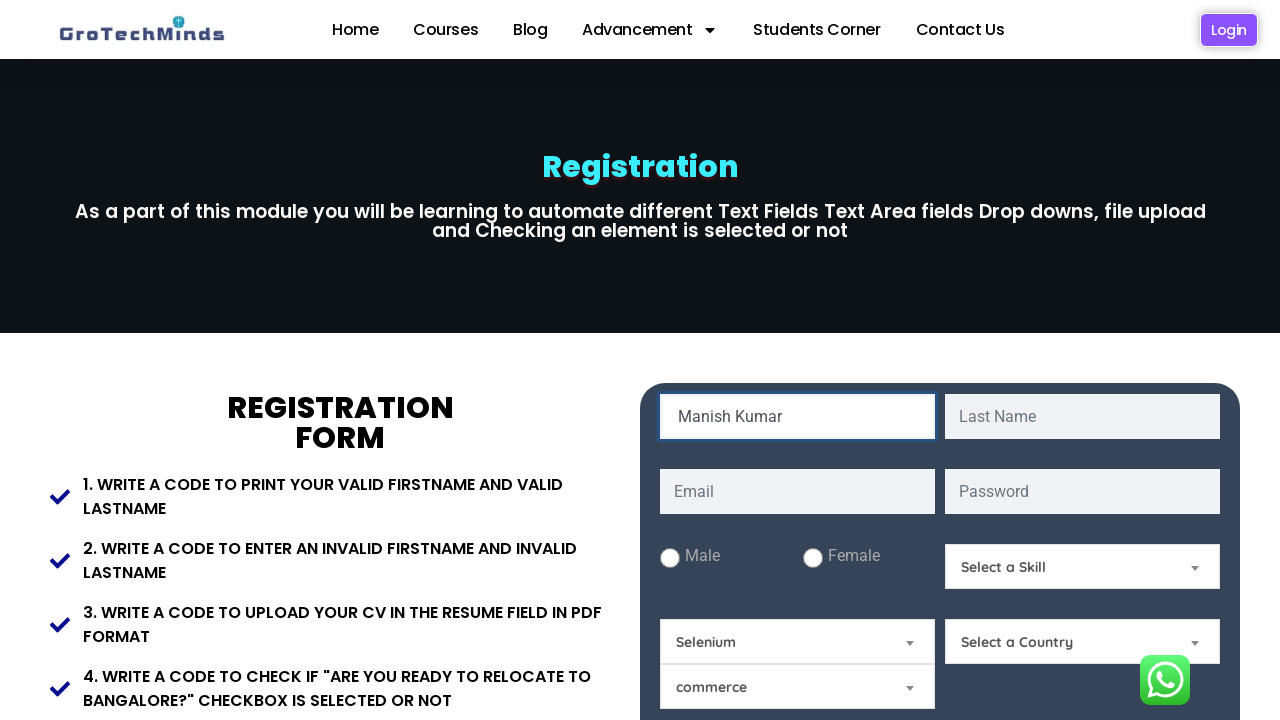

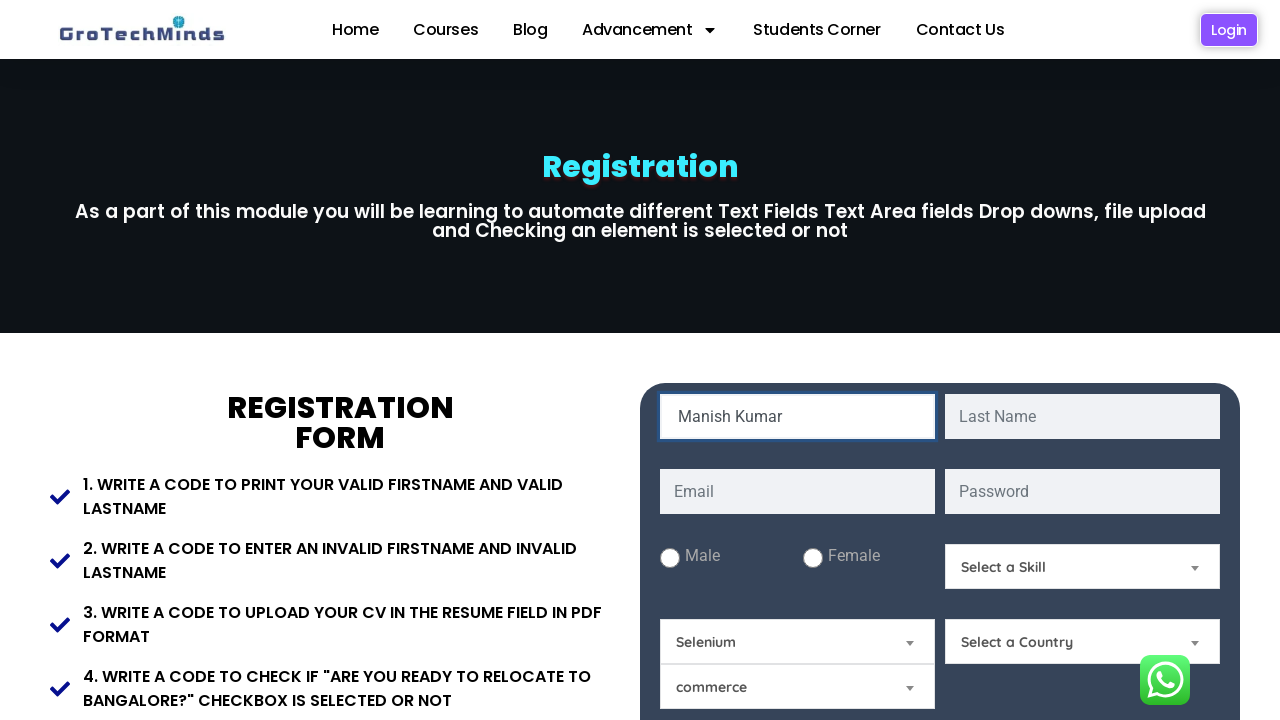